Tests a simple form by entering a message in a text field and clicking a button to display it

Starting URL: https://www.lambdatest.com/selenium-playground/simple-form-demo

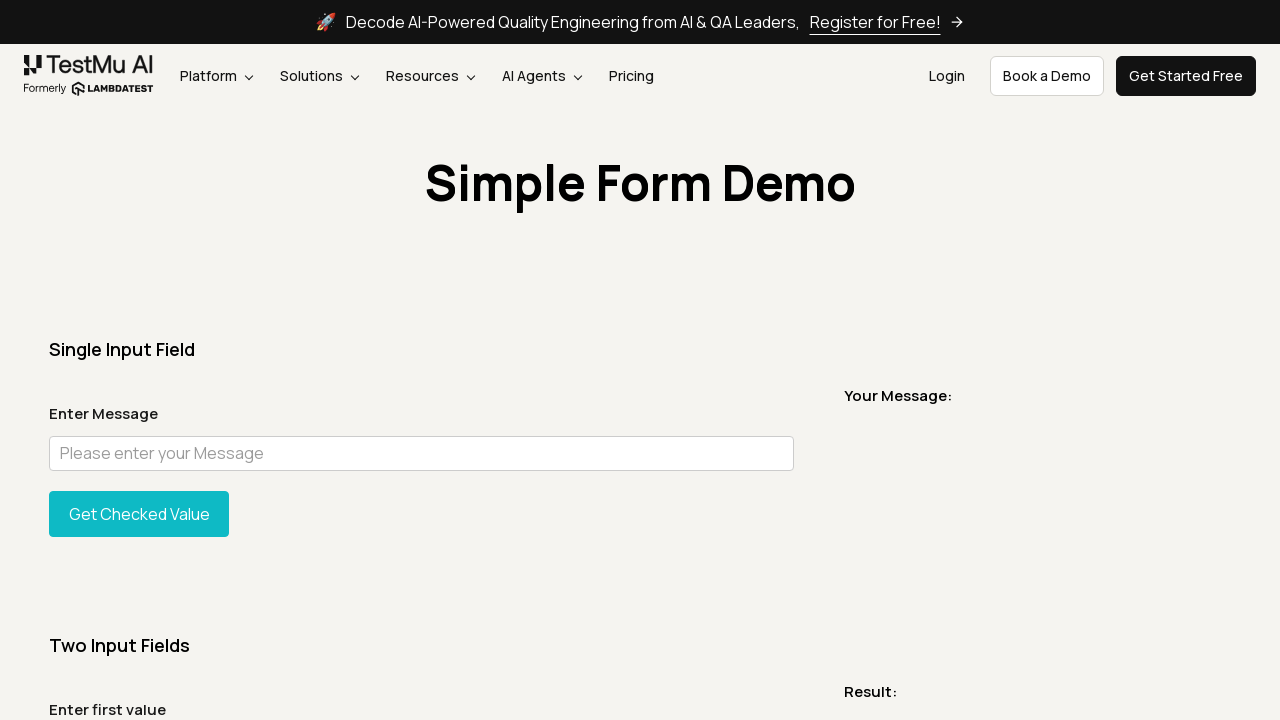

Located message input field by placeholder text
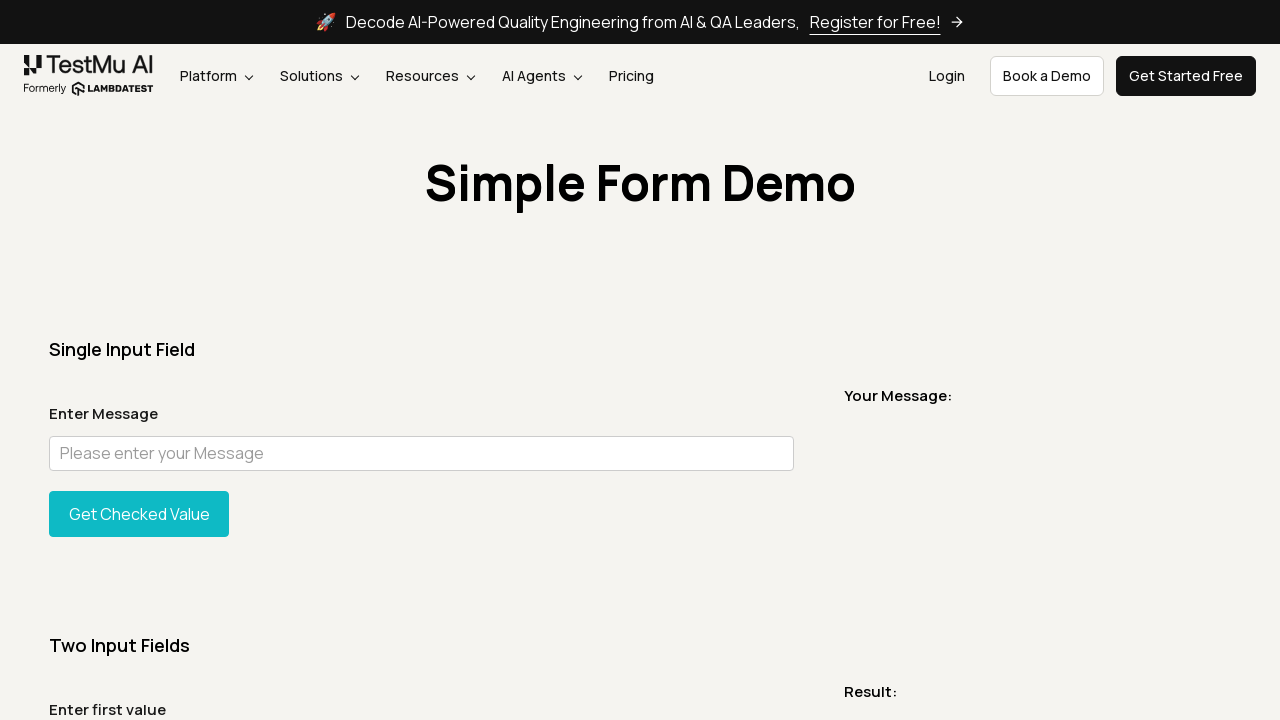

Scrolled message input field into view
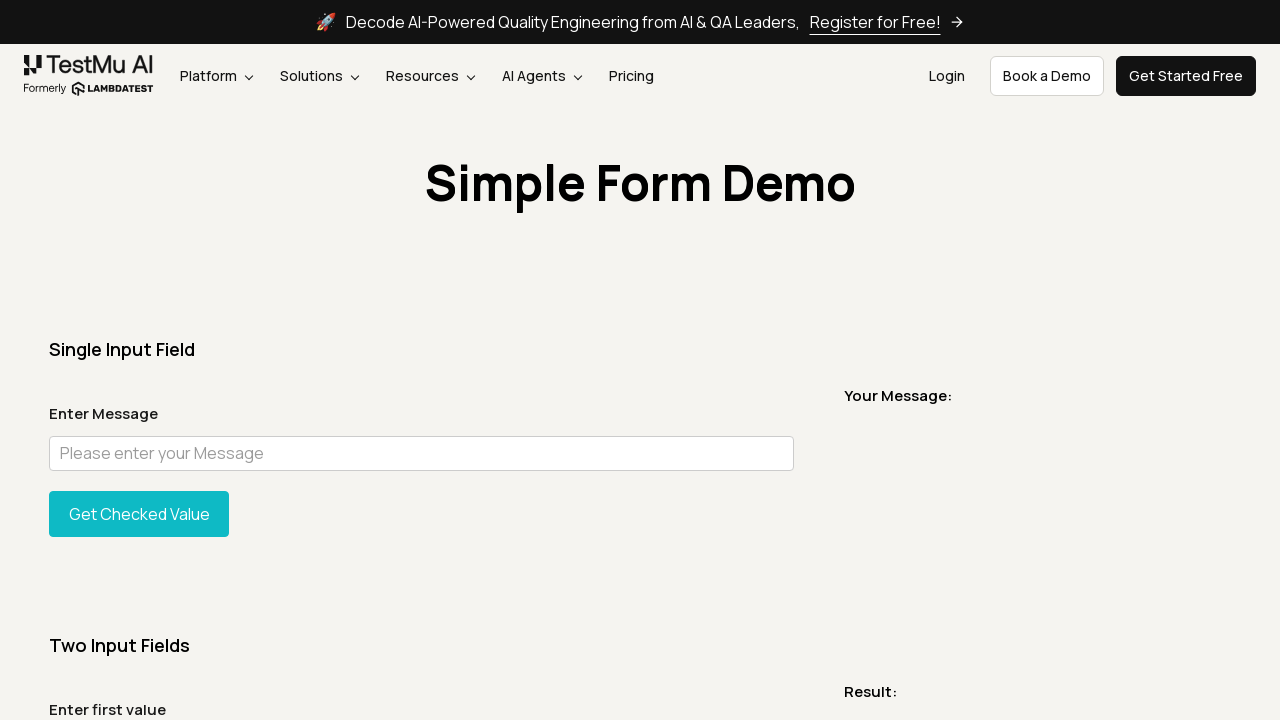

Entered 'Hello' in the message input field on internal:attr=[placeholder="Please enter your Message"i]
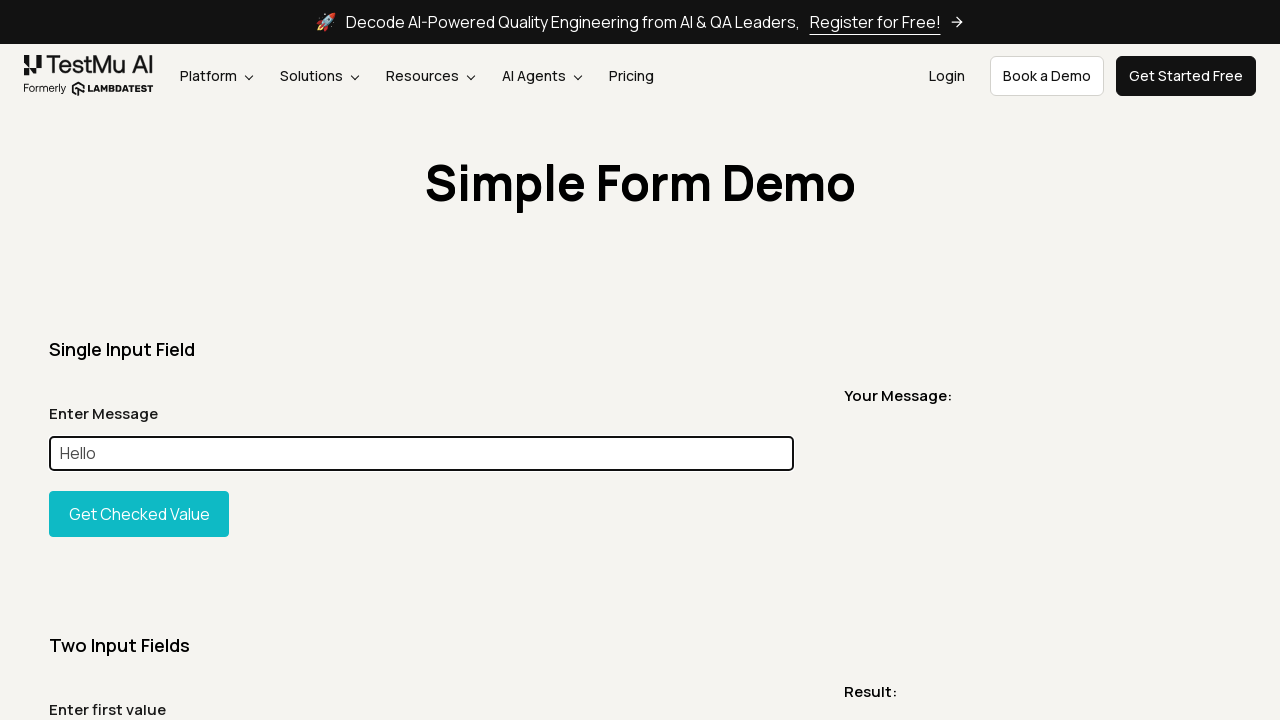

Clicked the show input button to display the message at (139, 514) on #showInput
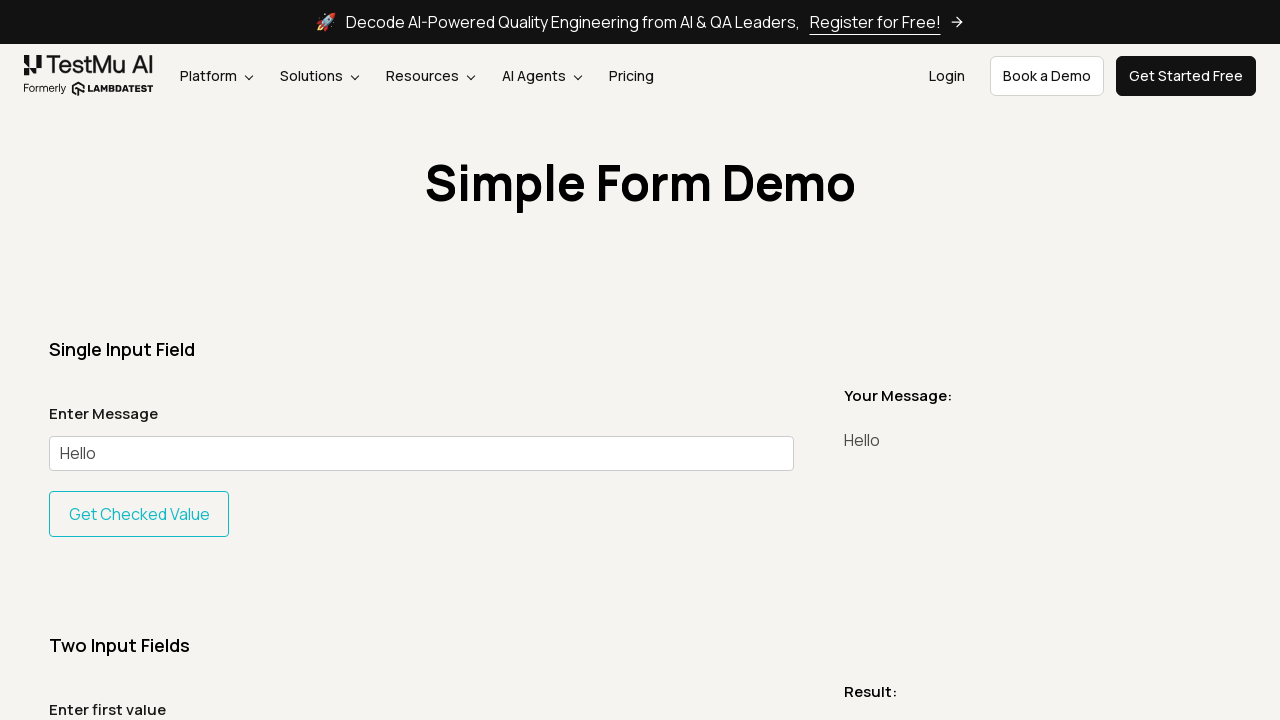

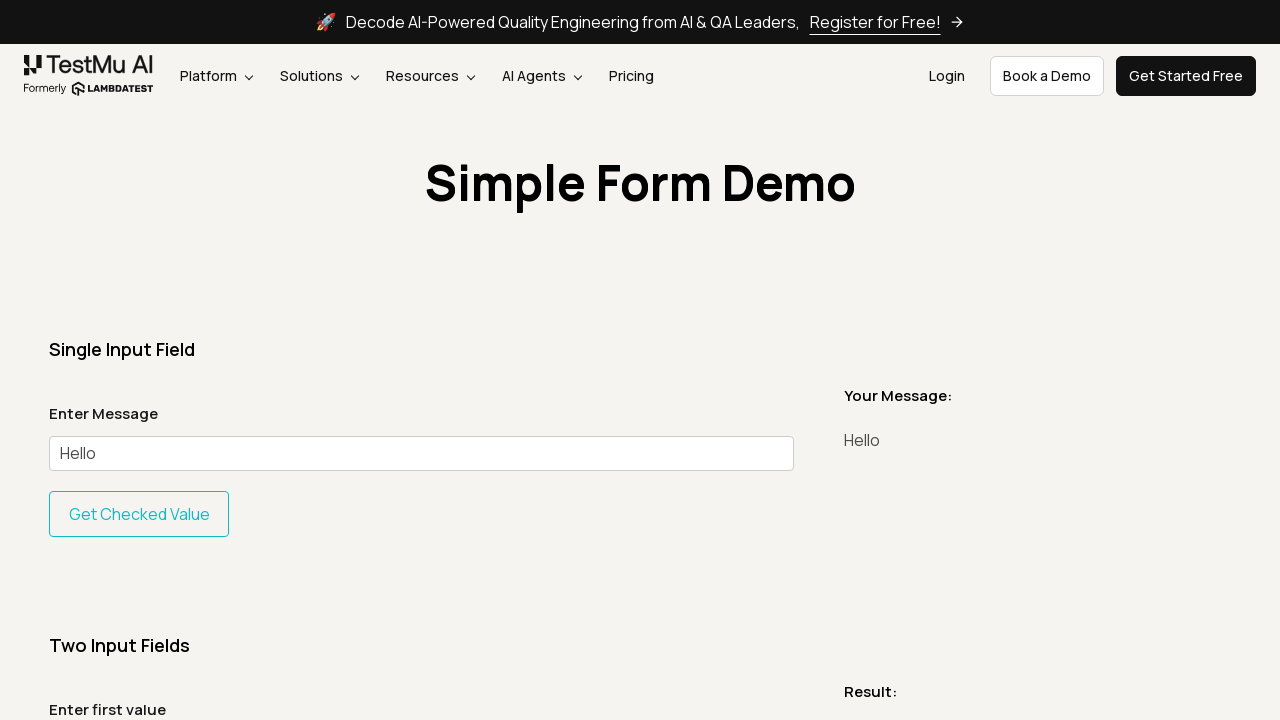